Tests search functionality on CSDN by entering "java" as a search term and clicking the search button

Starting URL: https://www.csdn.net

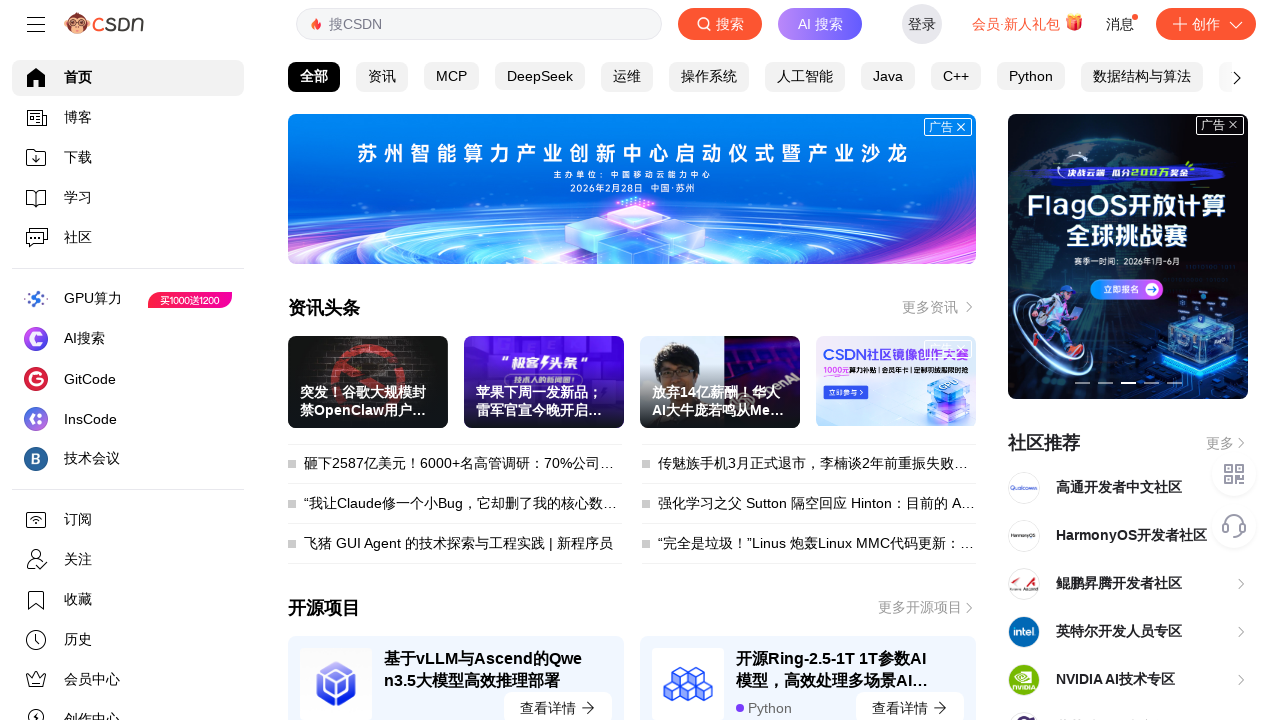

Filled search input with 'java' on //*[@id="toolbar-search-input"]
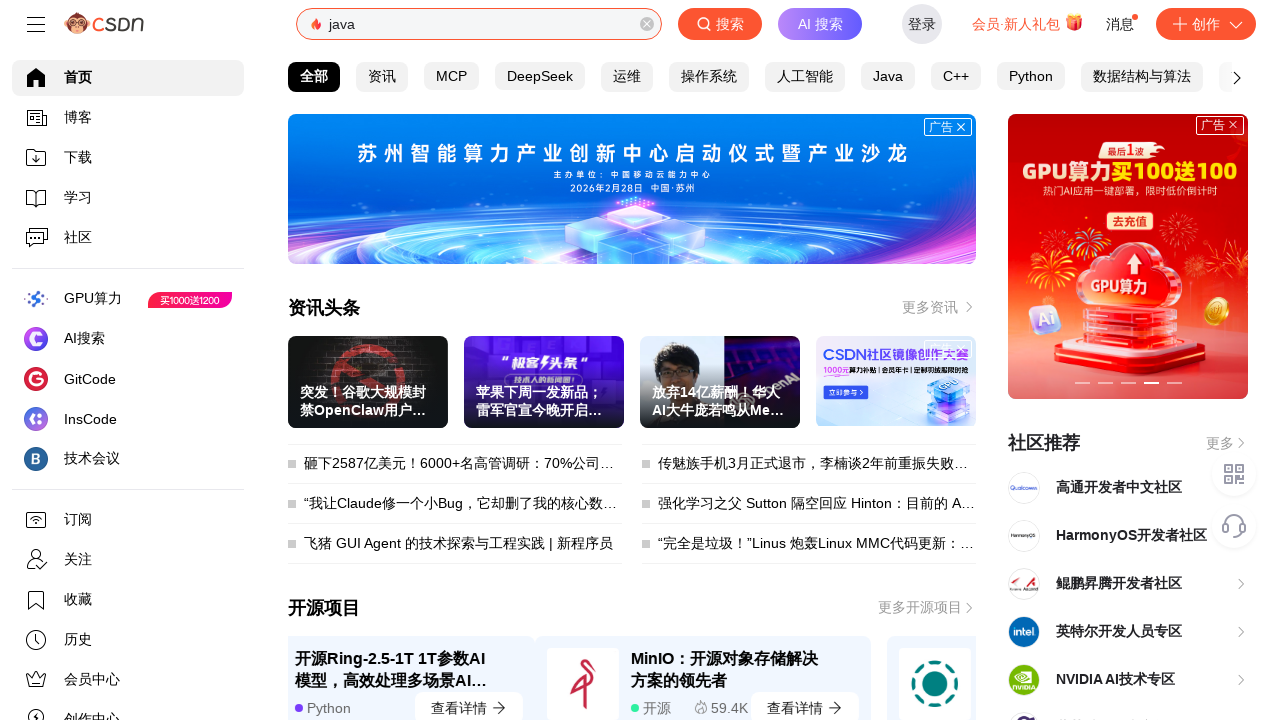

Clicked search button to search for java at (720, 24) on xpath=//*[@id="toolbar-search-button"]
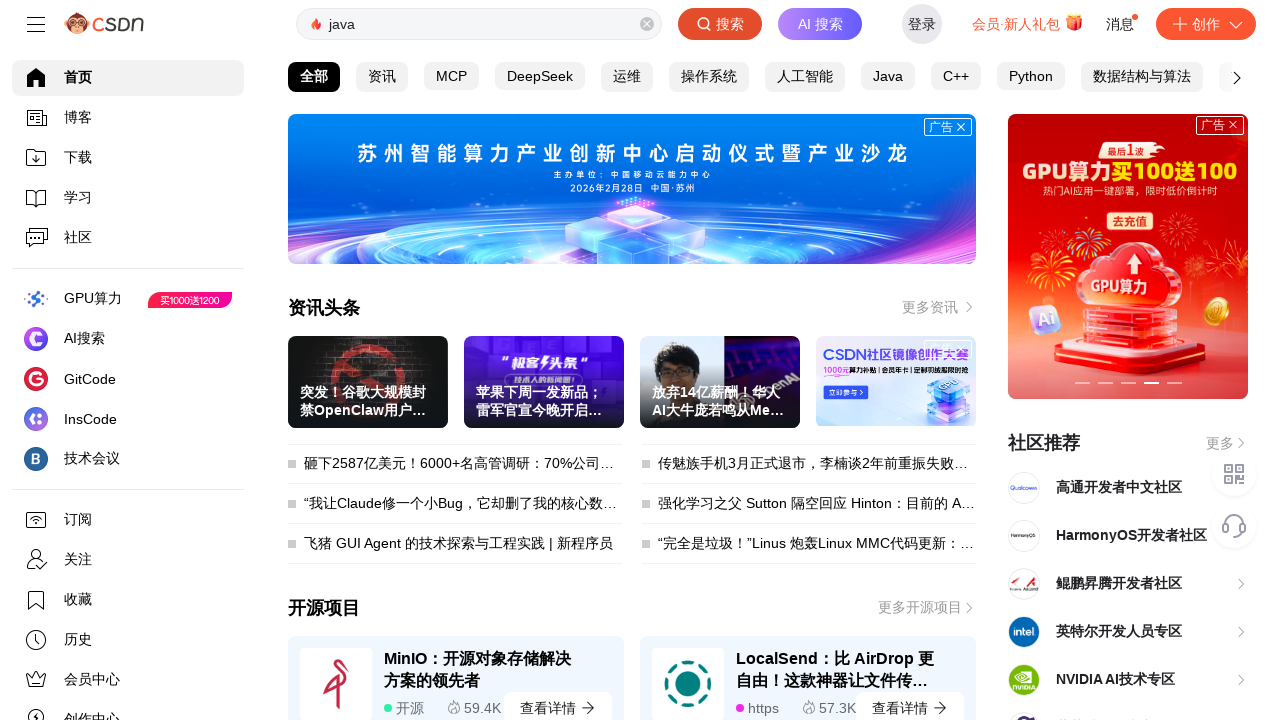

Search results loaded (networkidle state reached)
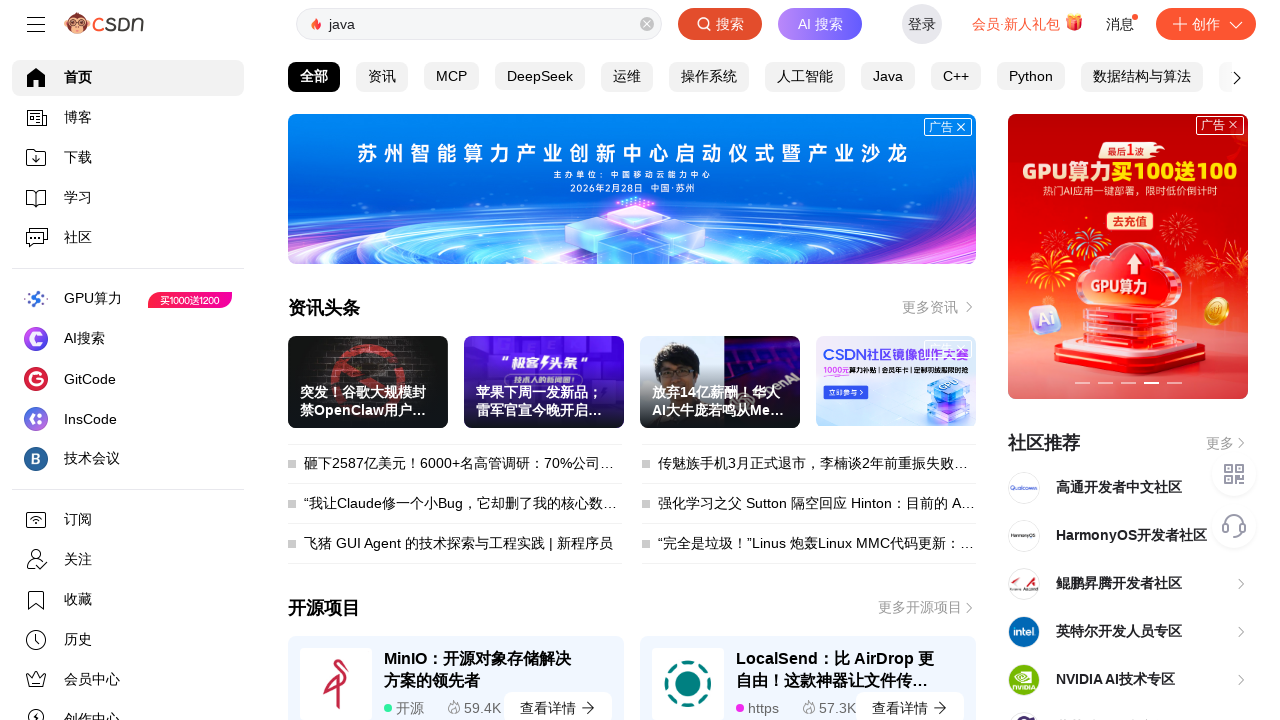

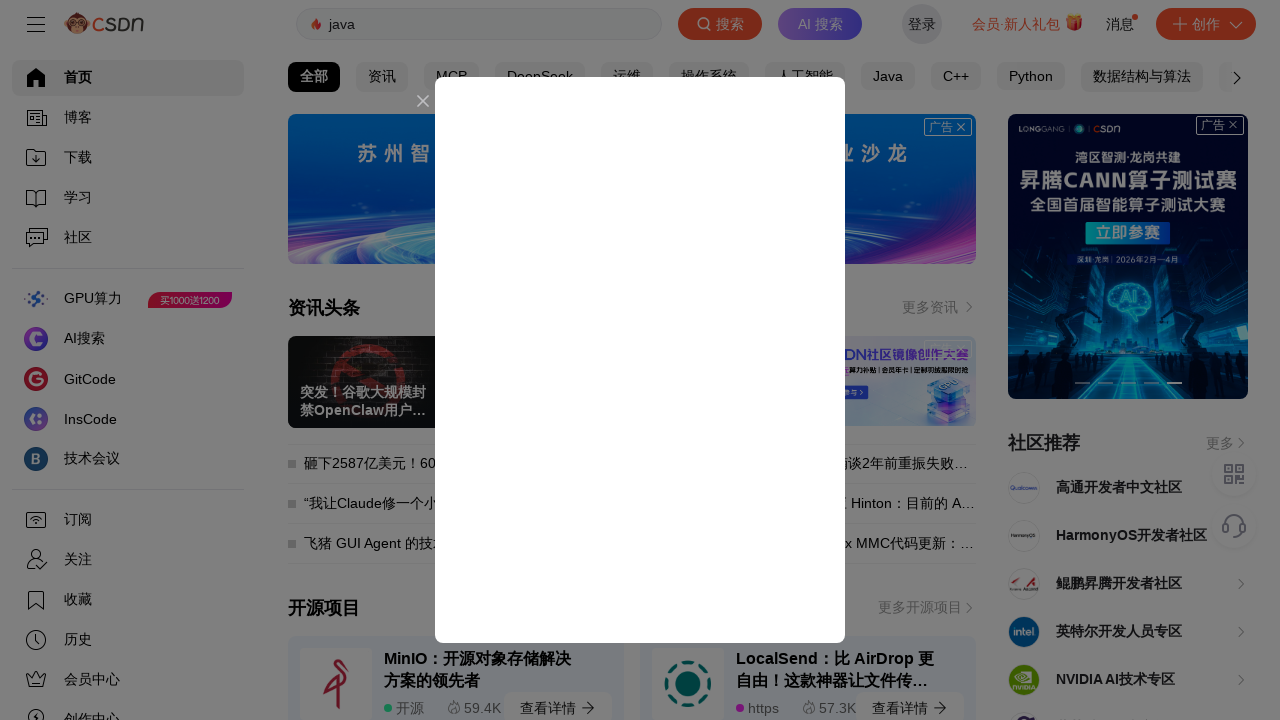